Tests clicking a button that triggers a JavaScript confirm dialog, dismisses it, and verifies the result text shows "Cancel"

Starting URL: http://the-internet.herokuapp.com/javascript_alerts

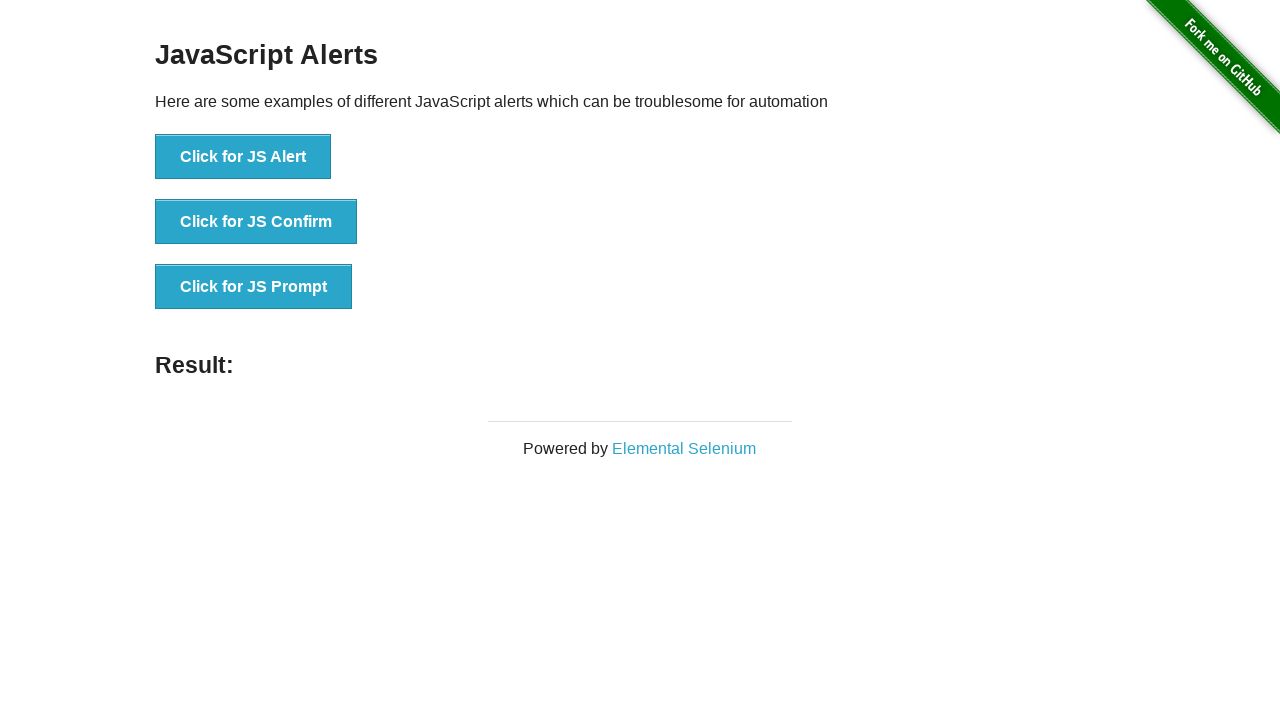

Set up dialog handler to dismiss confirmation dialogs
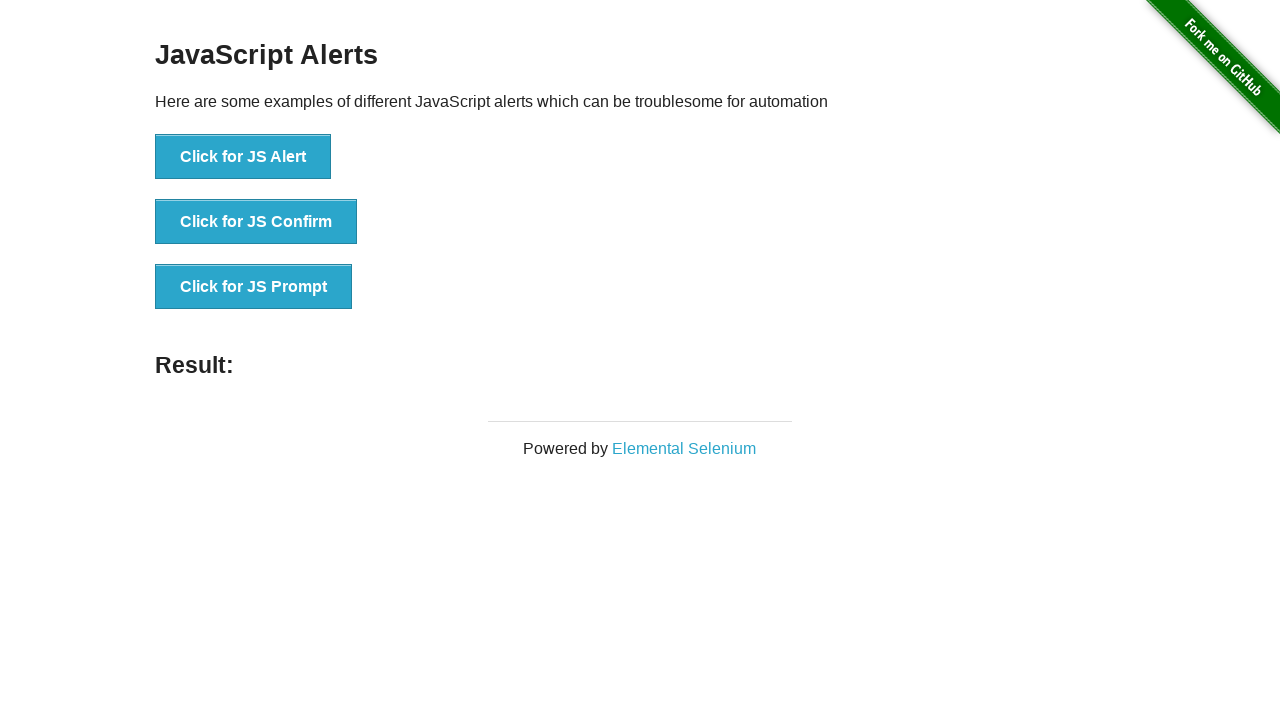

Clicked button to trigger JavaScript confirm dialog at (256, 222) on xpath=//button[@onclick='jsConfirm()']
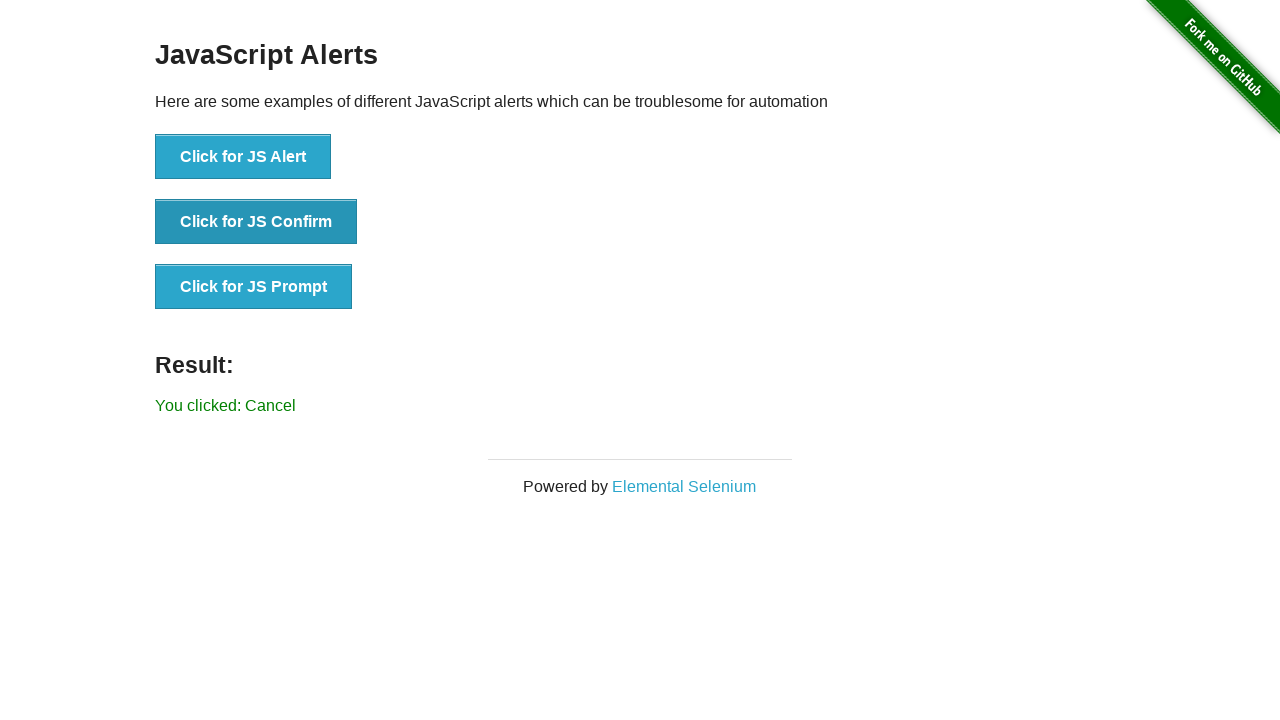

Result text element loaded showing 'Cancel'
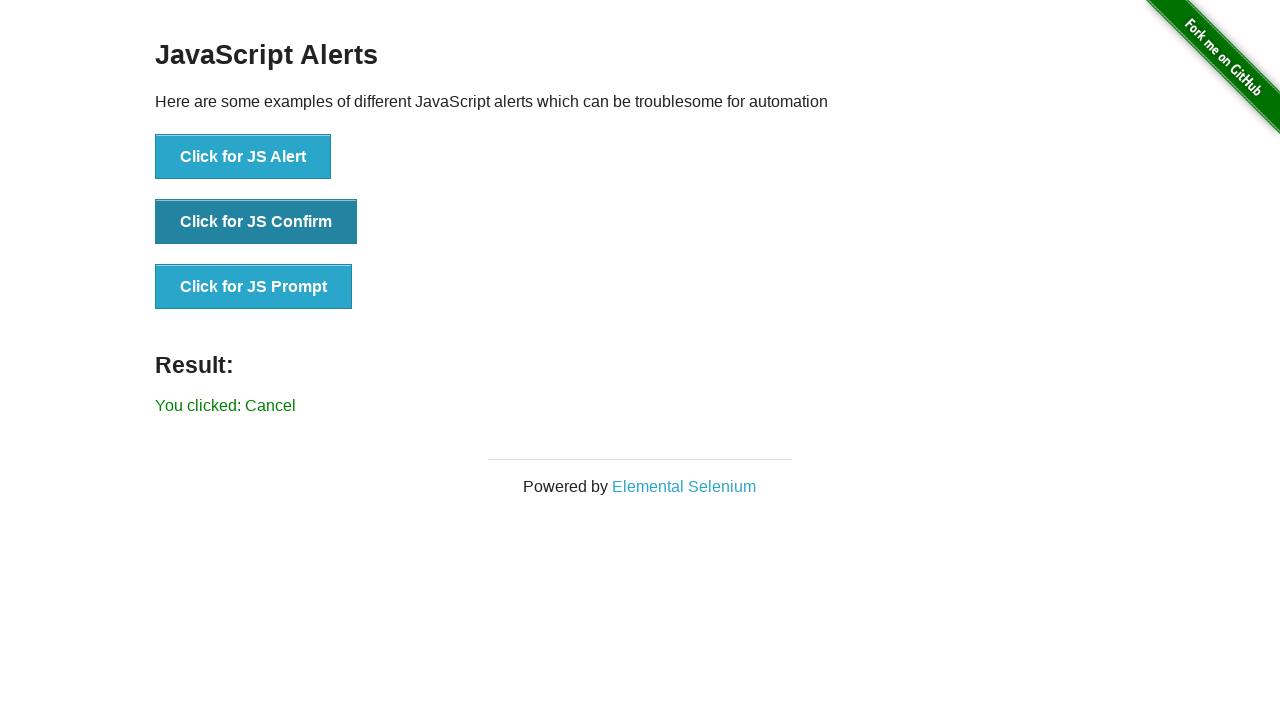

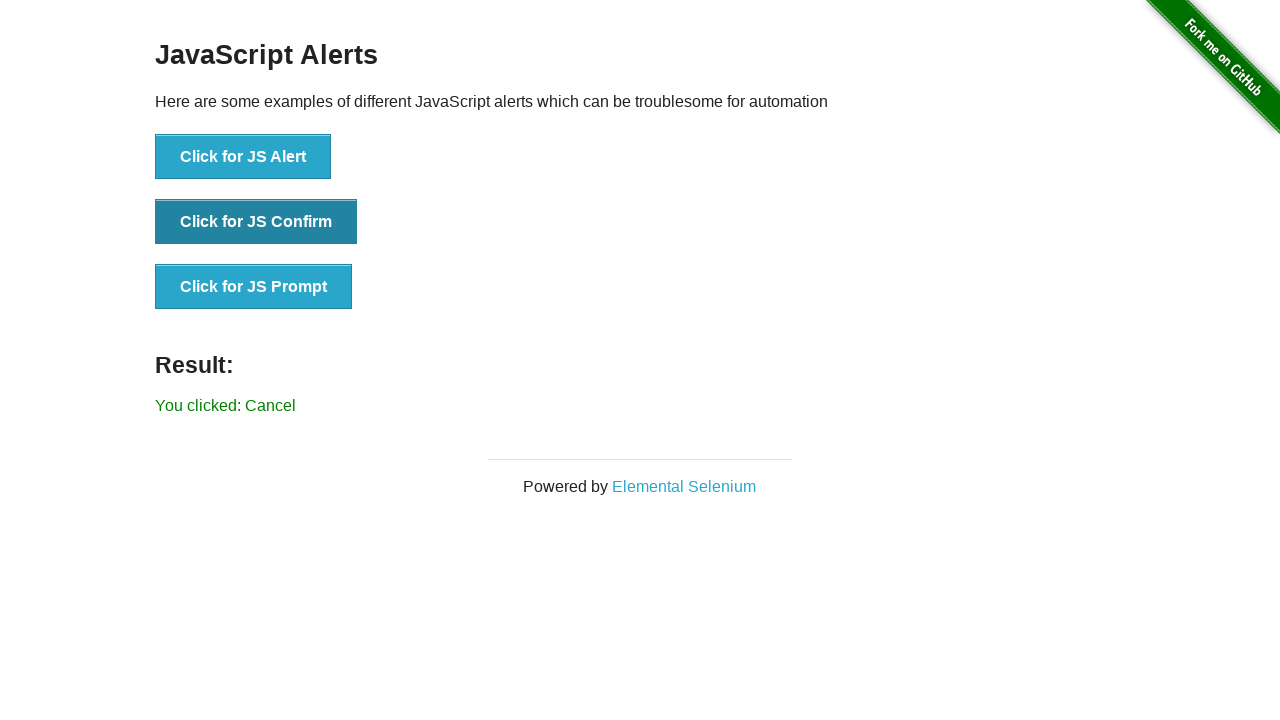